Tests dynamic loading functionality by clicking a start button and waiting for a "Hello World!" message to appear.

Starting URL: http://the-internet.herokuapp.com/dynamic_loading/2

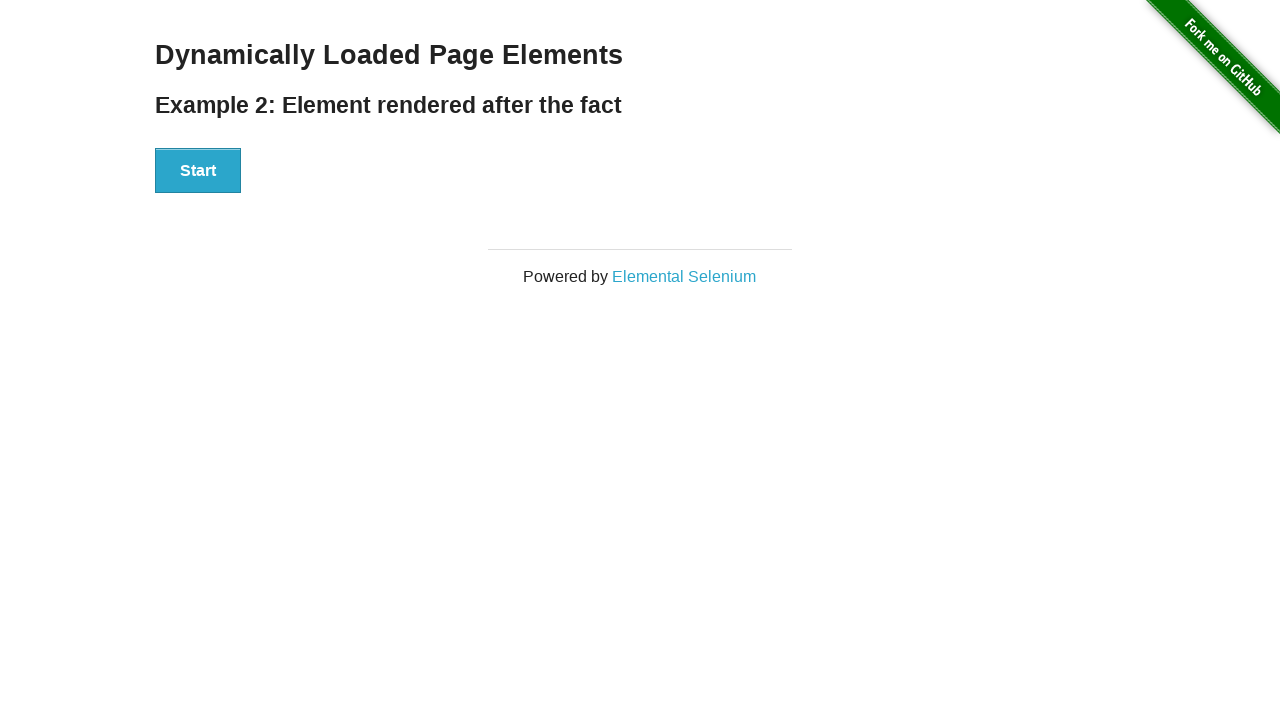

Clicked start button to begin dynamic loading at (198, 171) on #start button
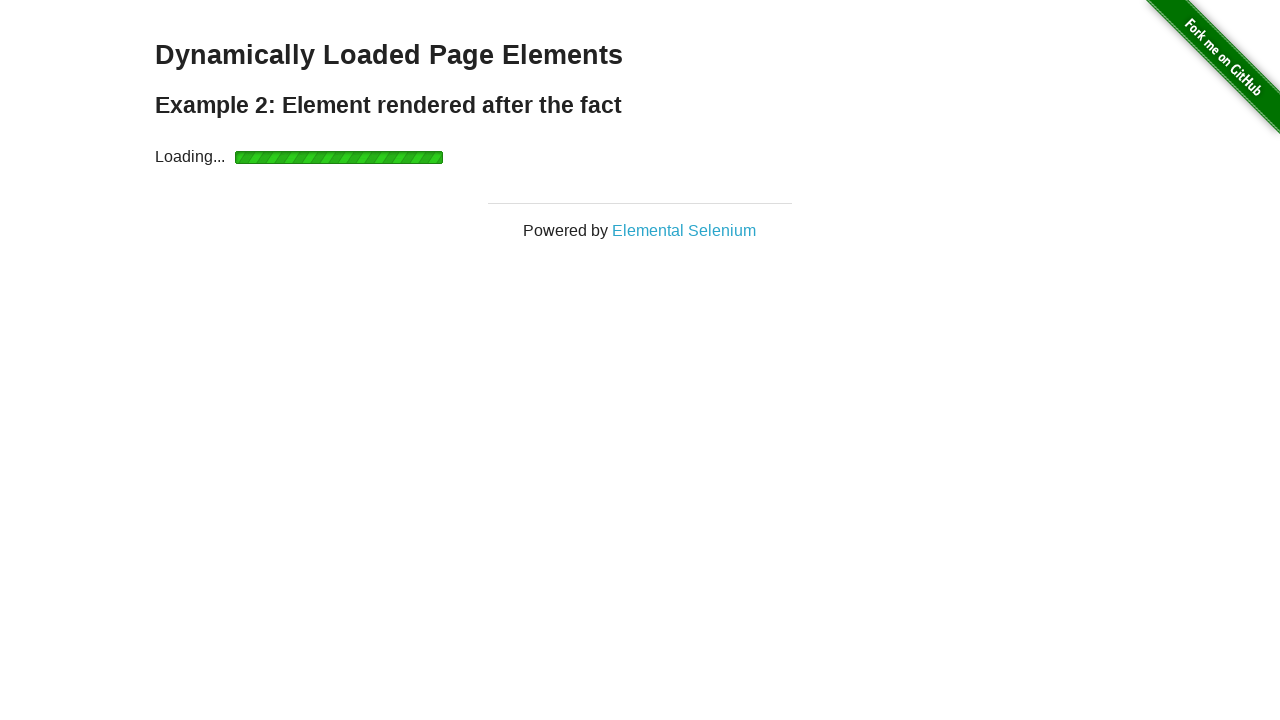

Waited for finish element to become visible
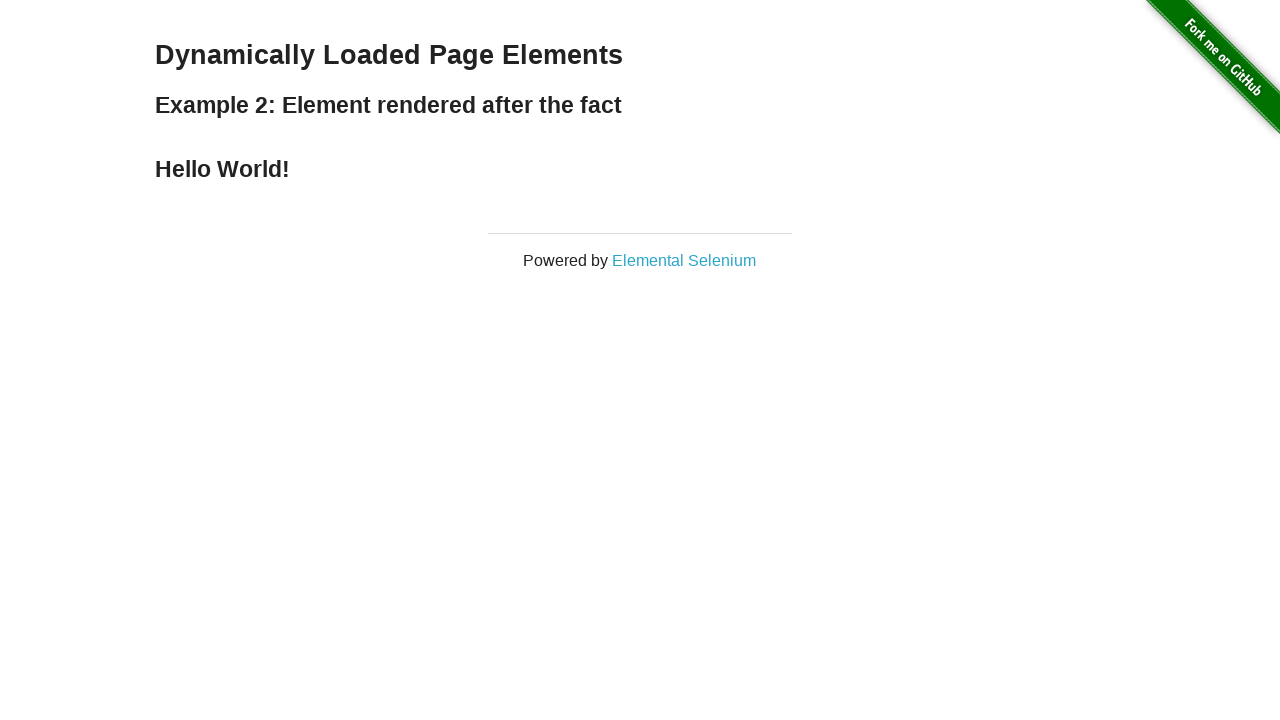

Retrieved text content from finish element
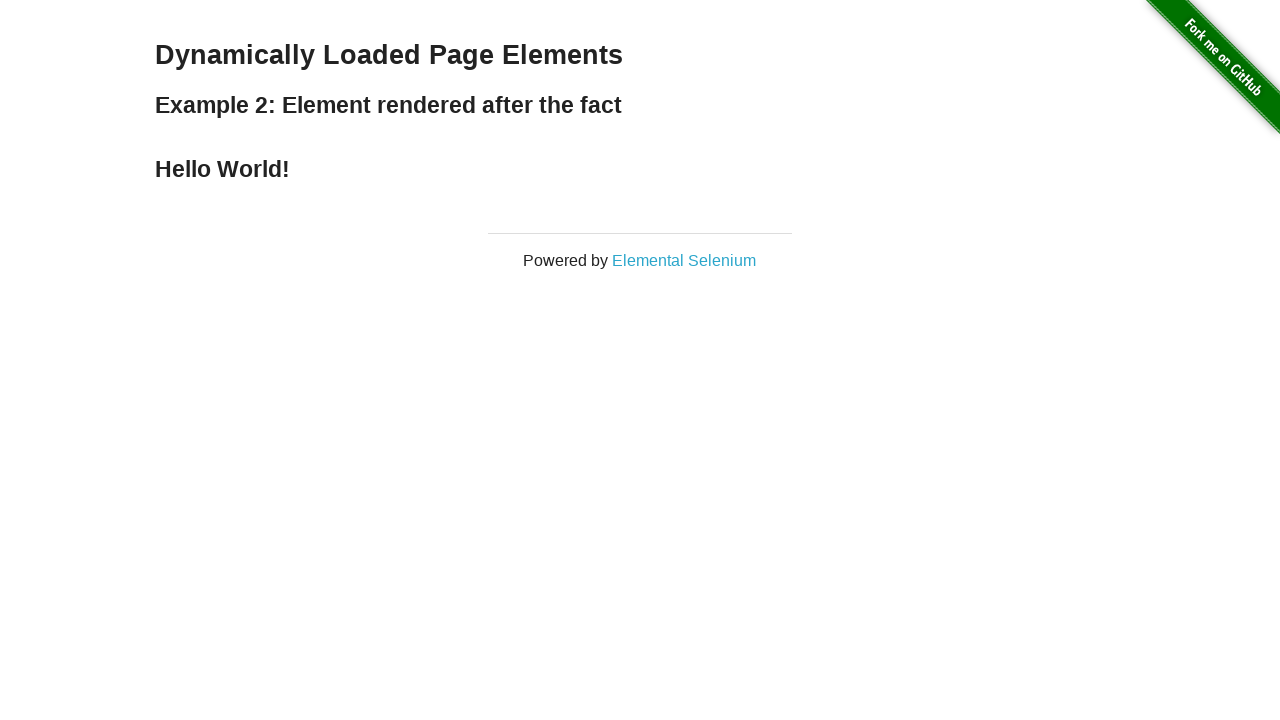

Verified that 'Hello World!' message appeared in finish element
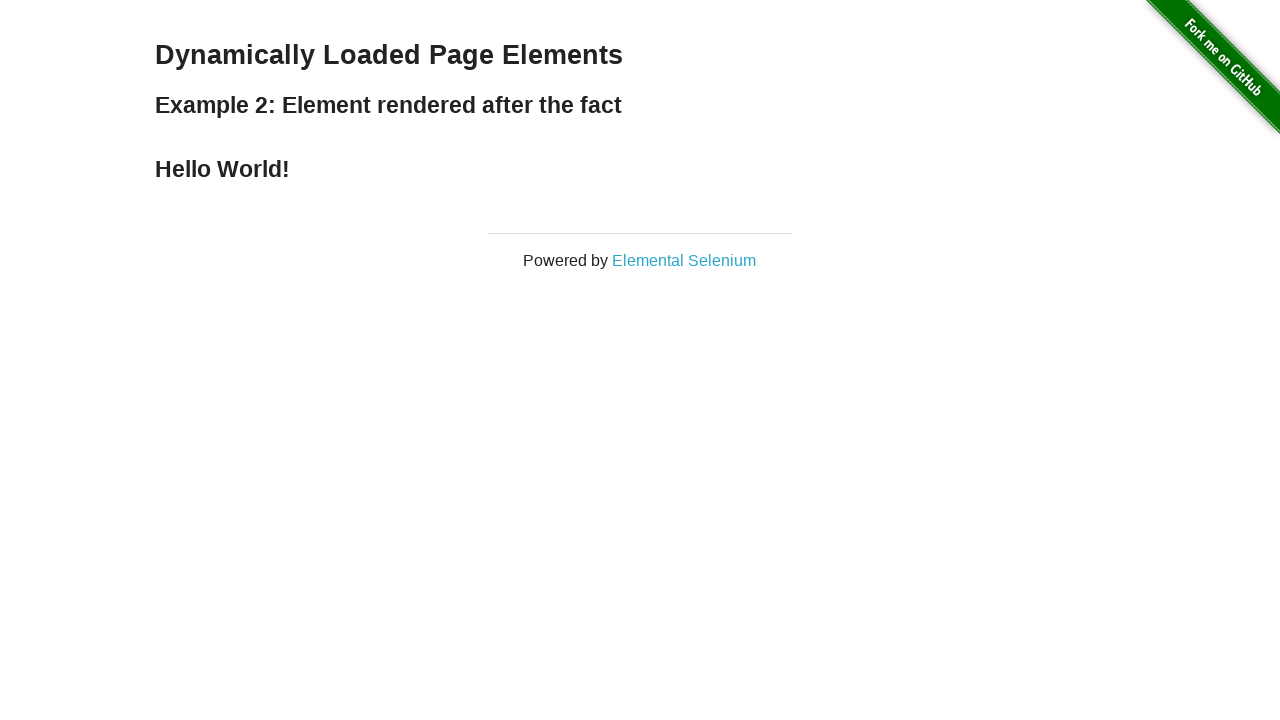

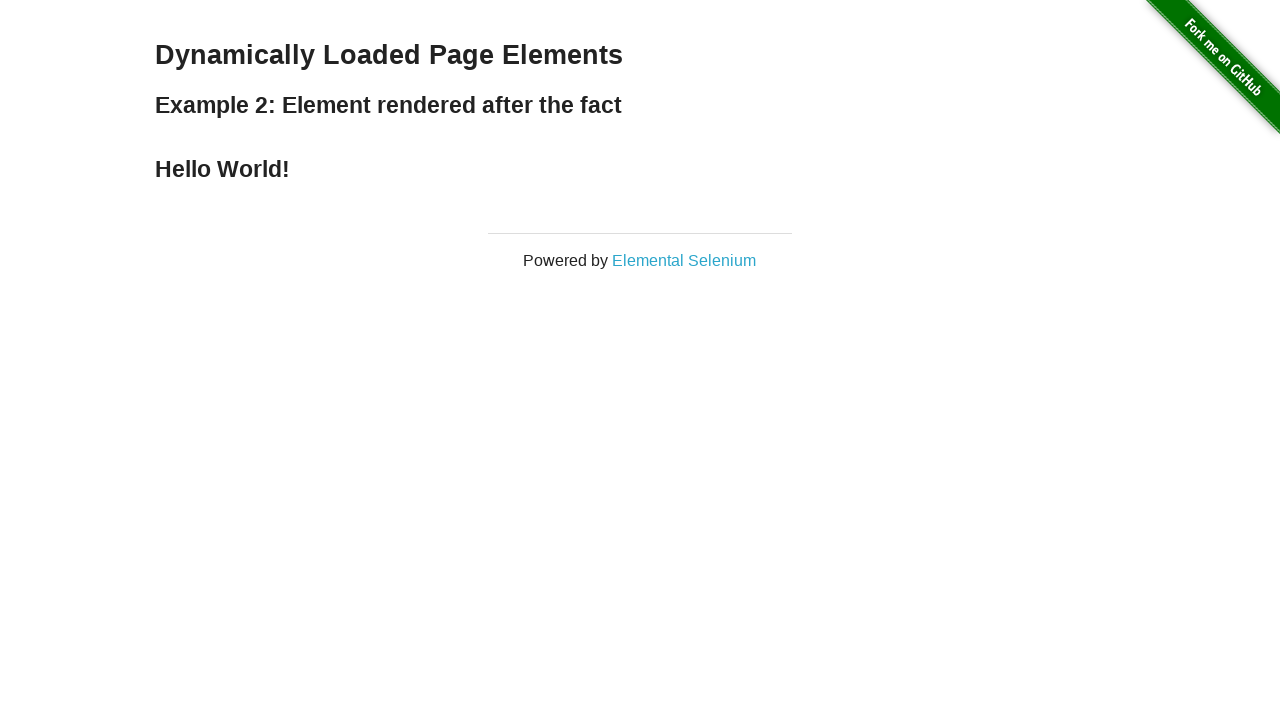